Tests iframe functionality on DemoQA by navigating to the Frames section, switching to iframes, reading content from within them, and performing scroll operations.

Starting URL: https://demoqa.com

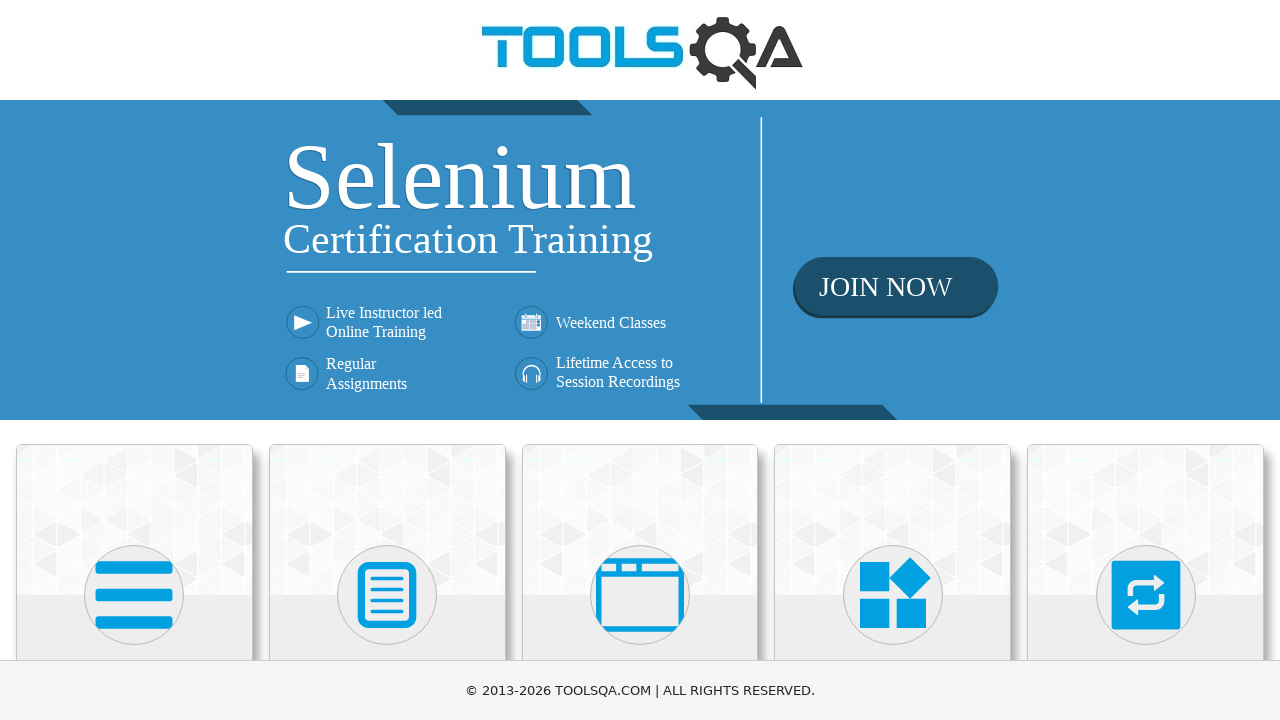

Scrolled down the page by 400 pixels
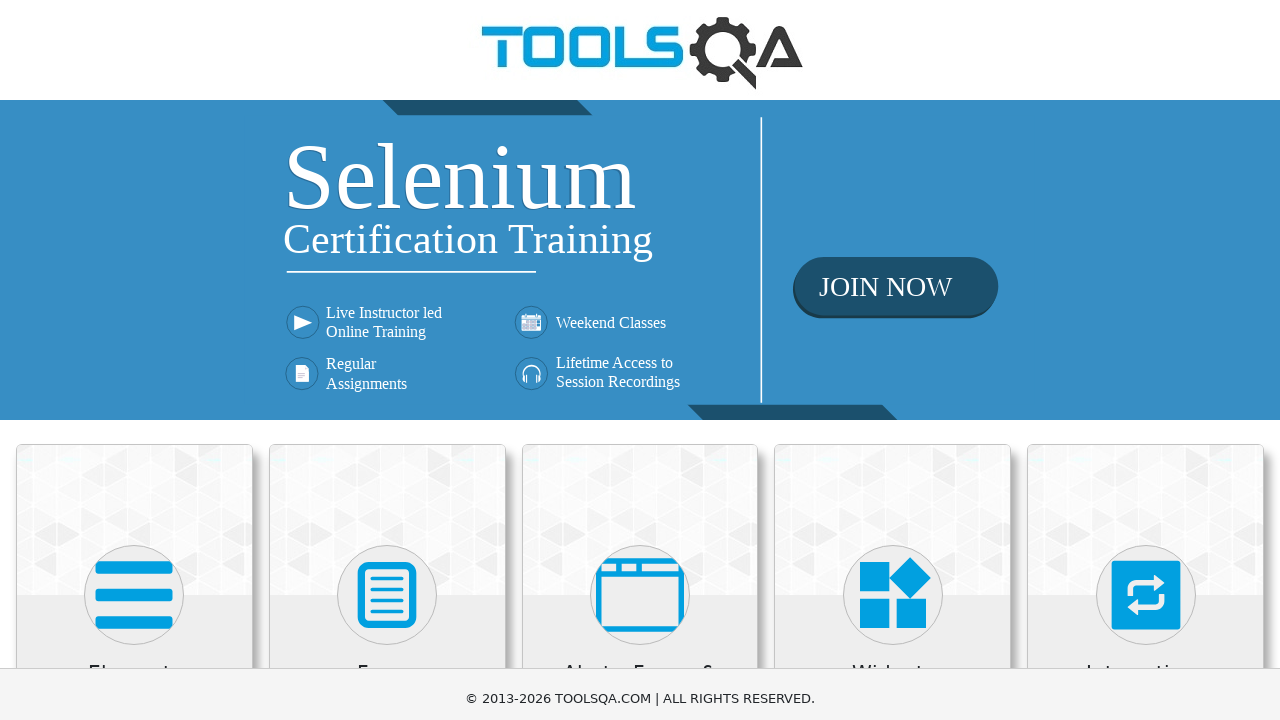

Clicked on 'Alerts, Frame & Windows' menu at (640, 285) on xpath=//h5[text()='Alerts, Frame & Windows']
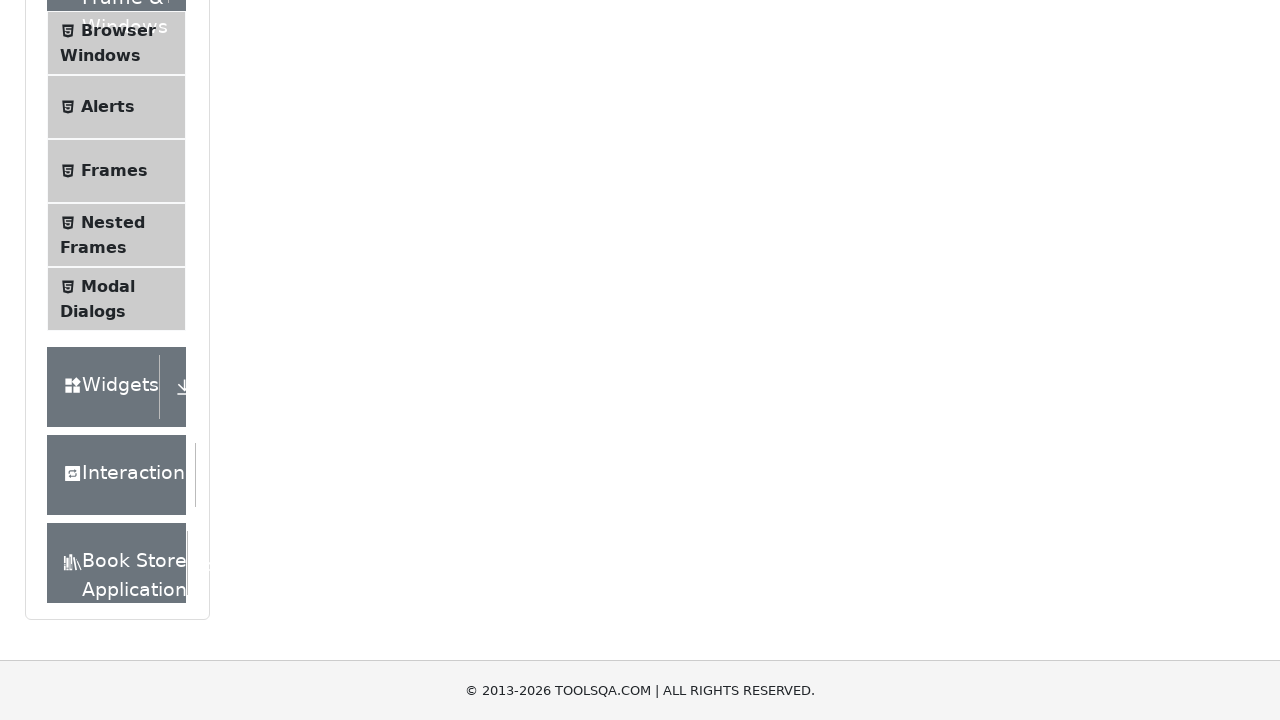

Clicked on 'Frames' submenu at (114, 171) on xpath=//span[text()='Frames']
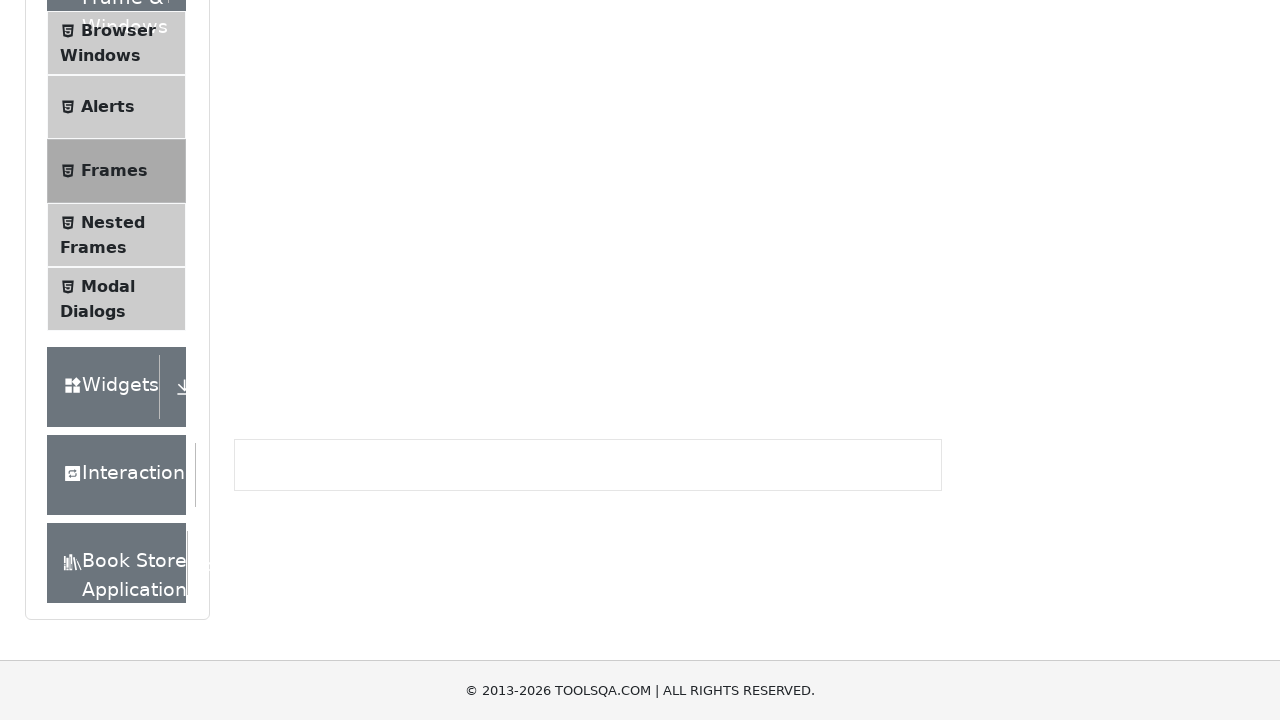

Frames page loaded successfully
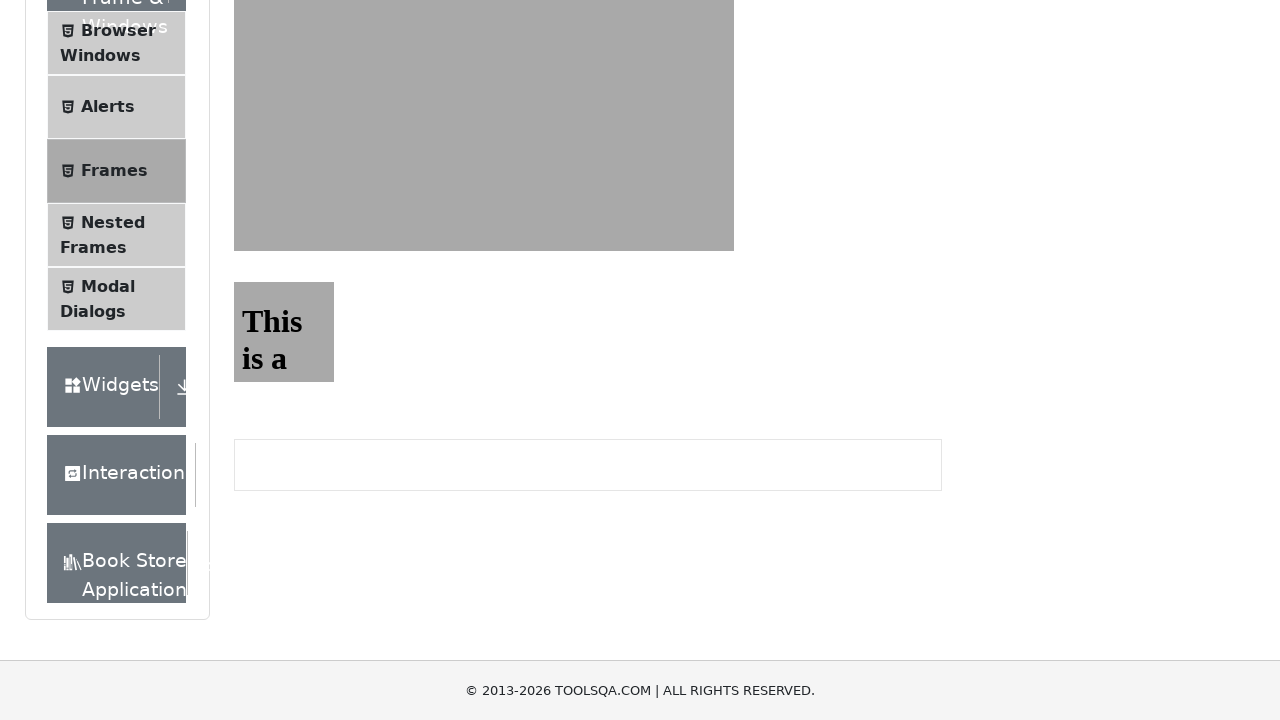

Located first iframe element
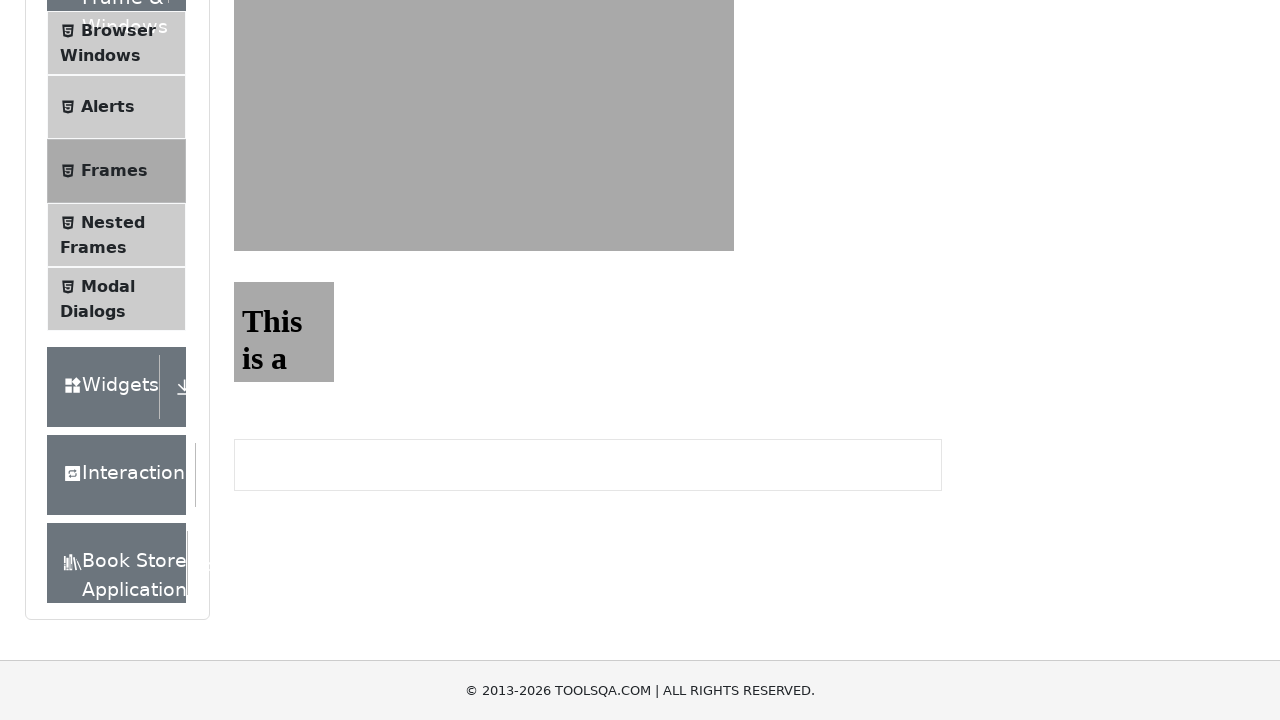

Located sample heading element in first iframe
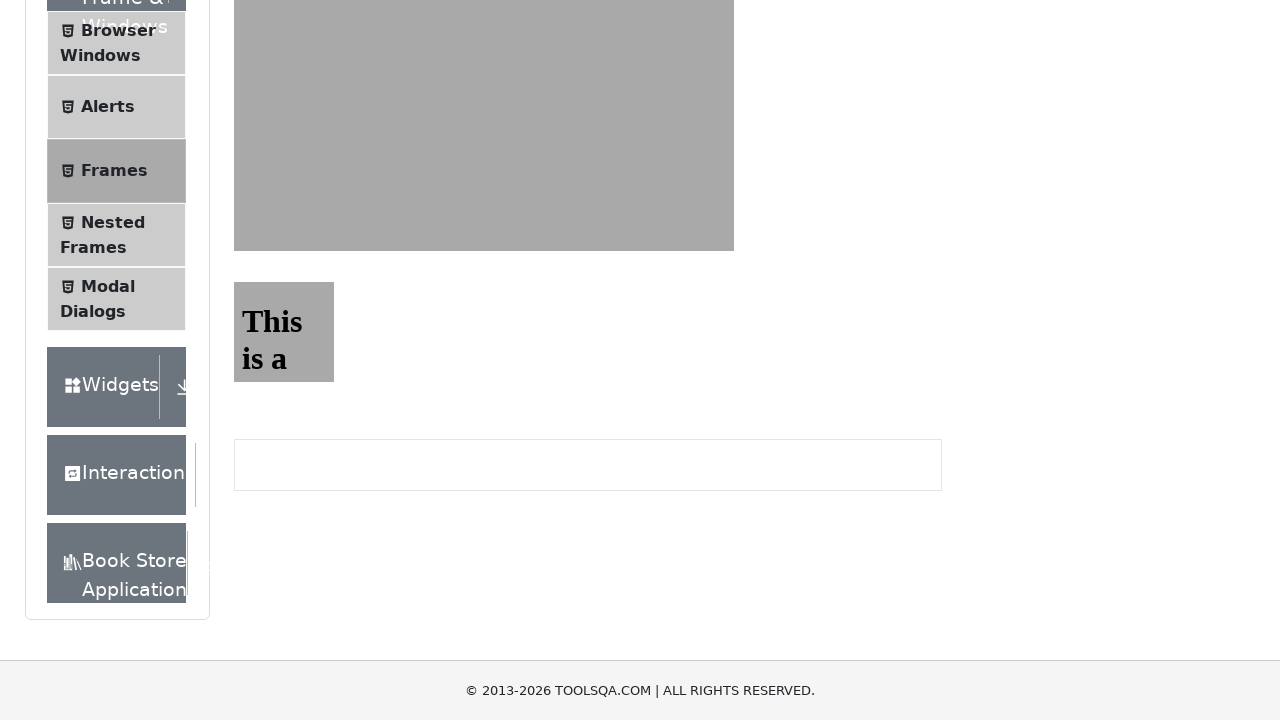

Sample heading in first iframe is ready
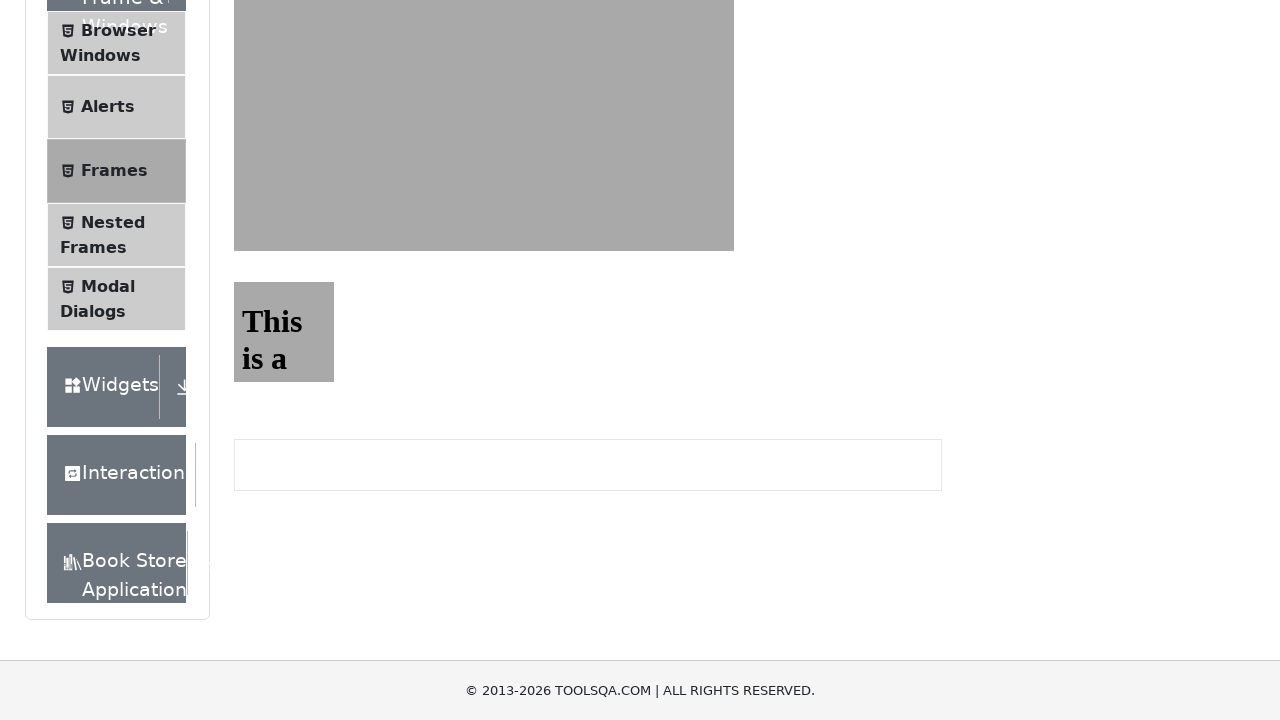

Located second iframe element
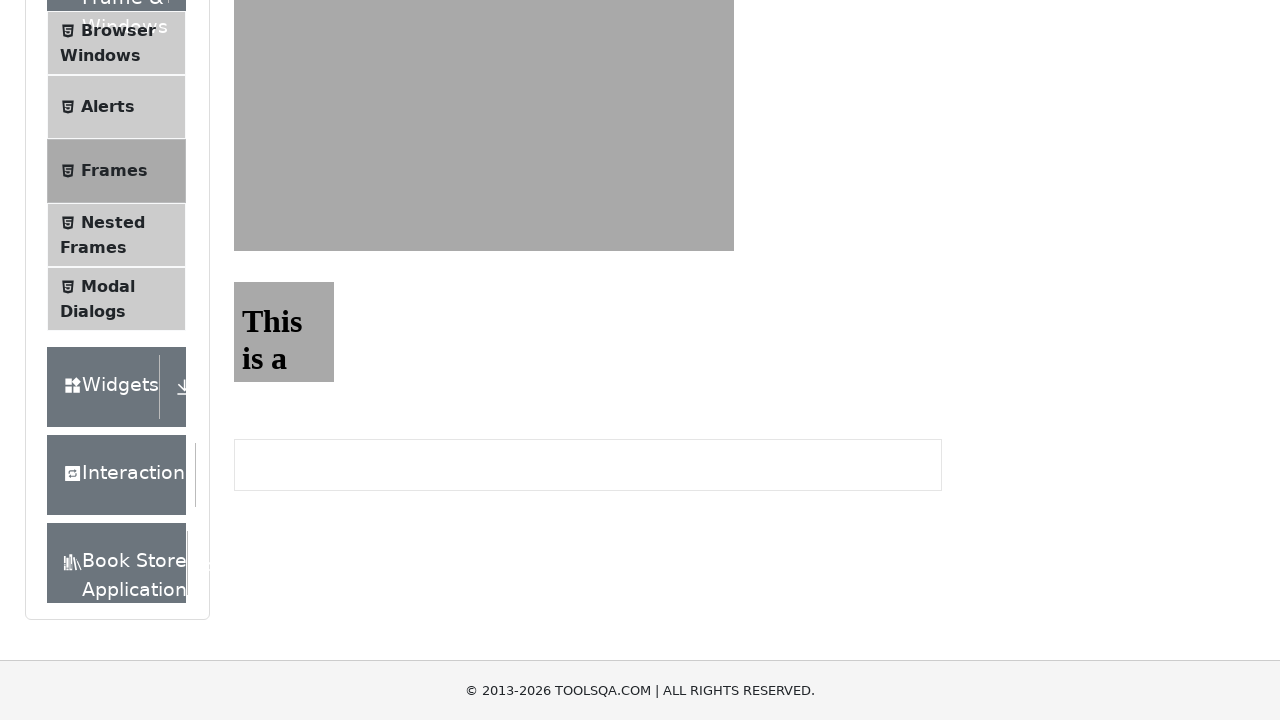

Sample heading in second iframe is ready
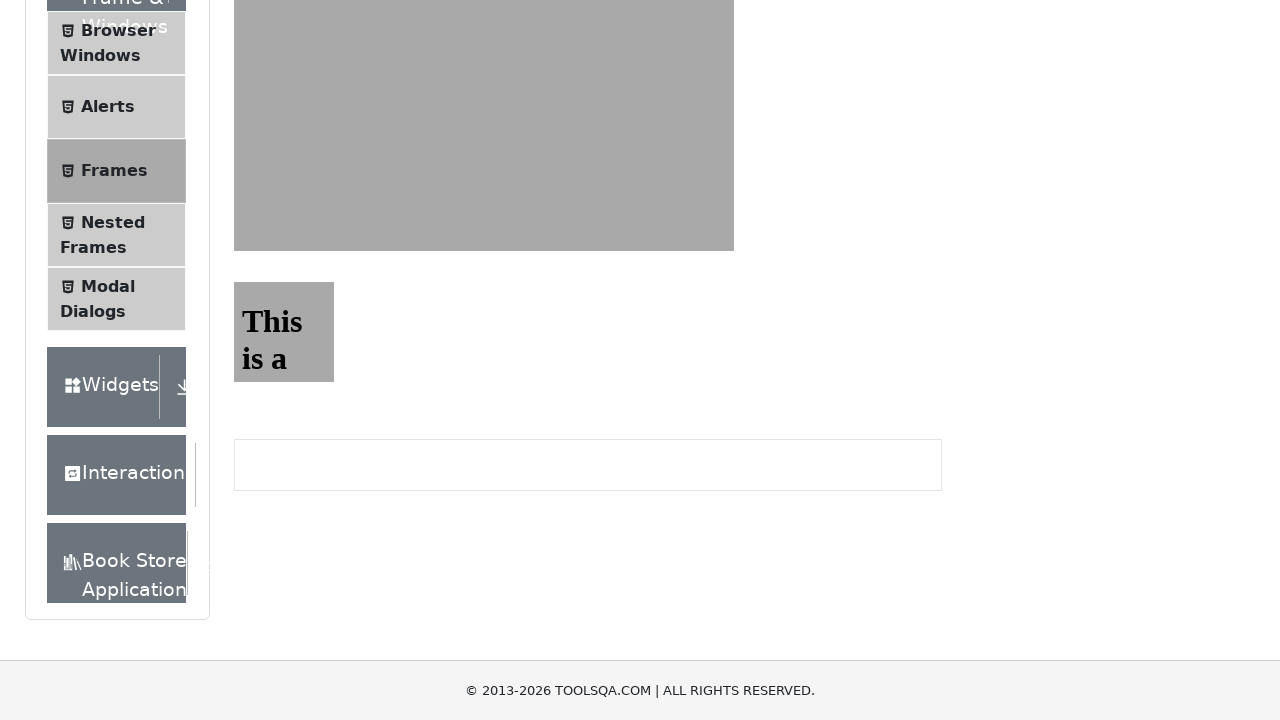

Scrolled page by 200 pixels horizontally and vertically
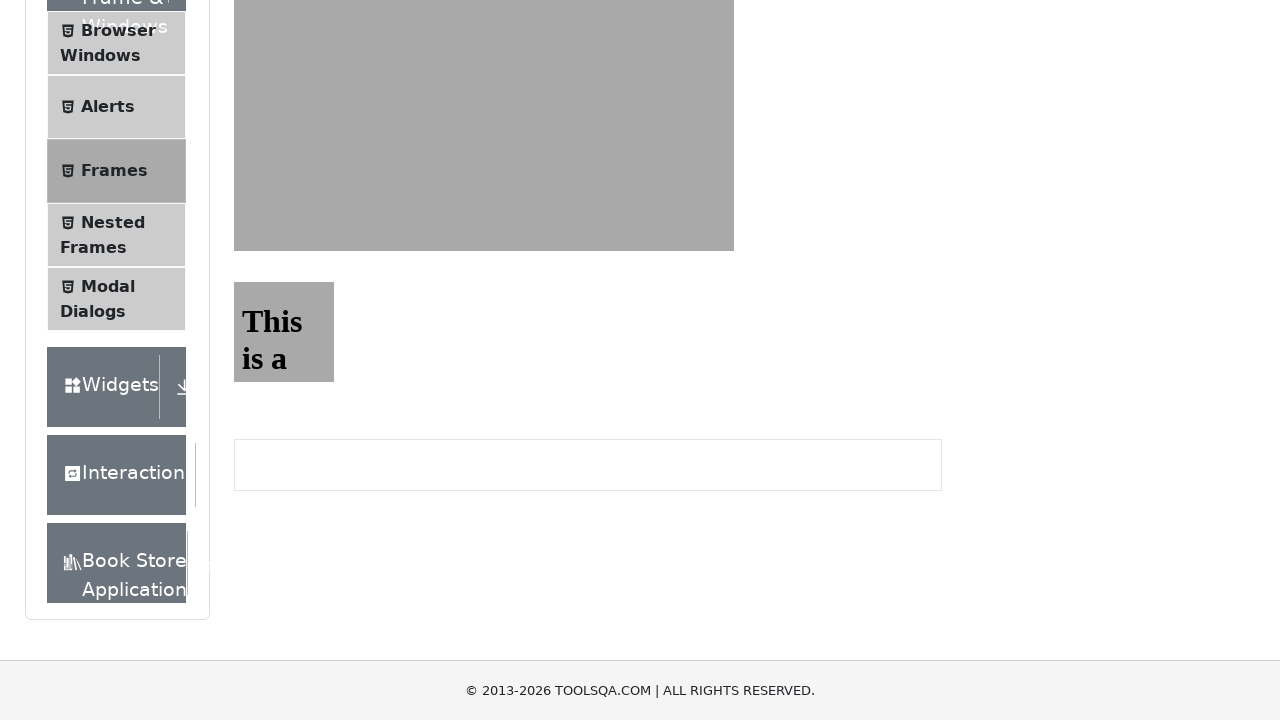

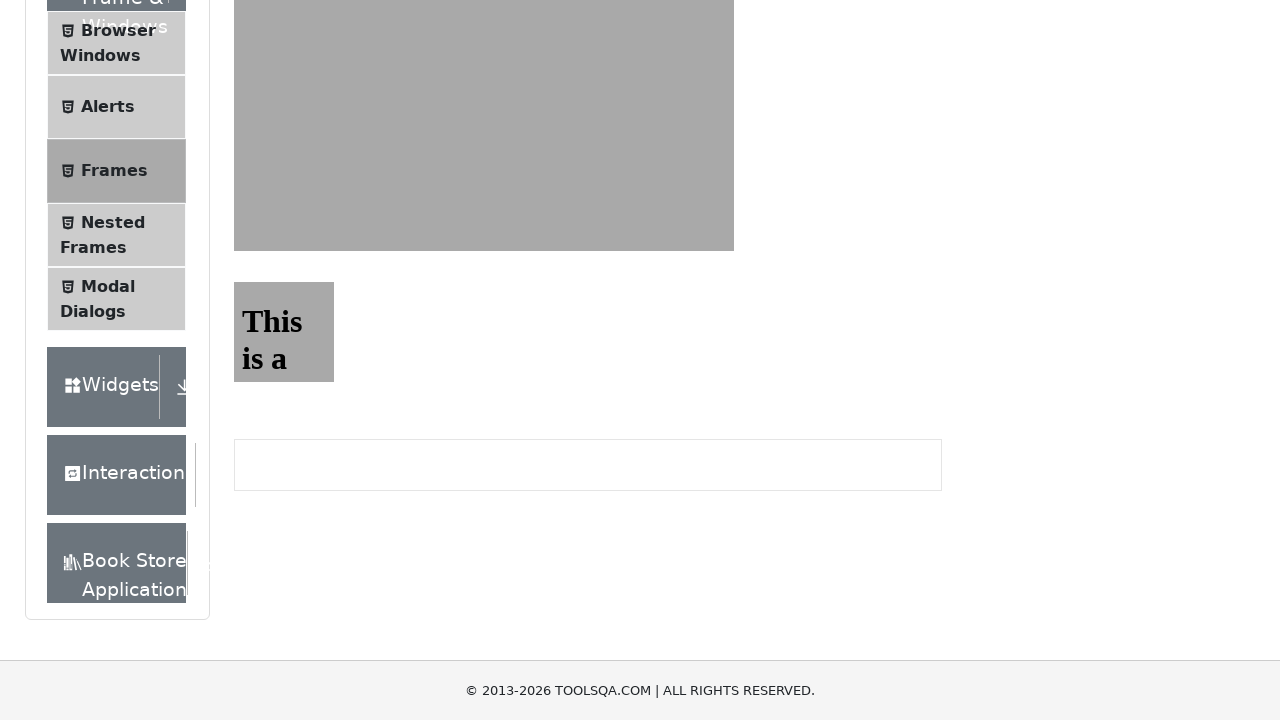